Tests accessing elements within shadow DOM by expanding shadow root and retrieving text content from a shadow element

Starting URL: http://watir.com/examples/shadow_dom.html

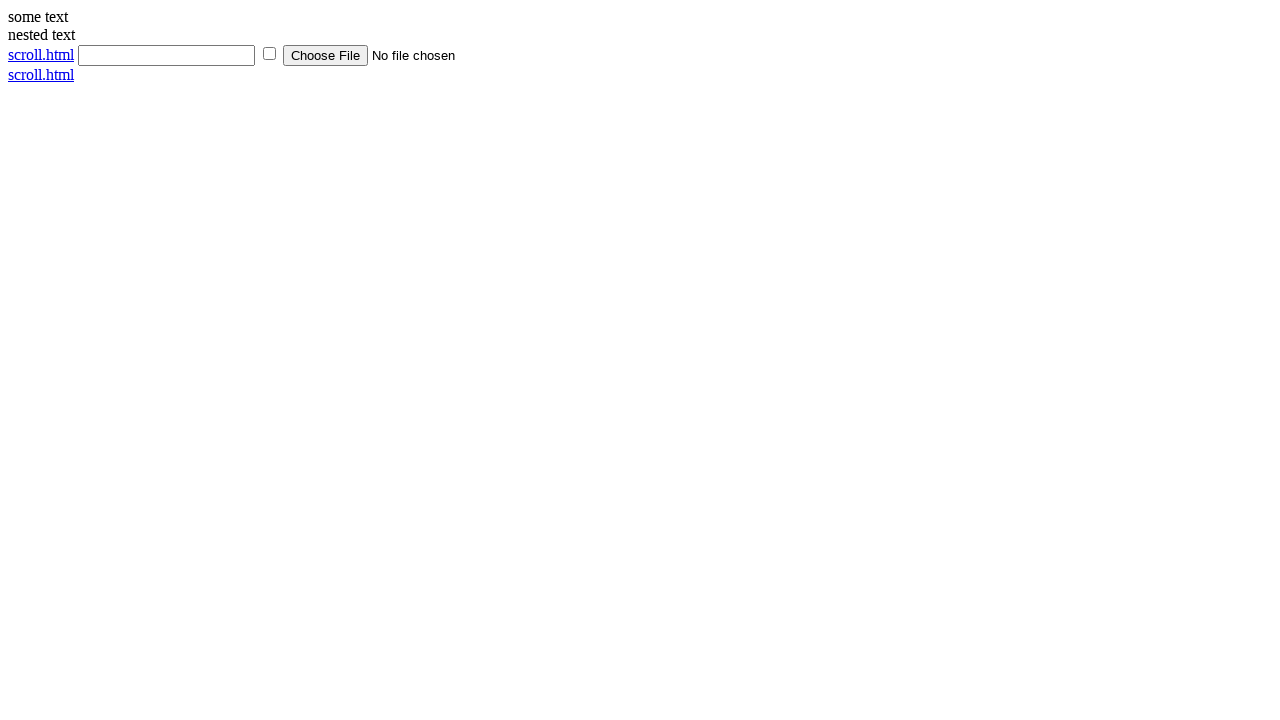

Navigated to shadow DOM example page
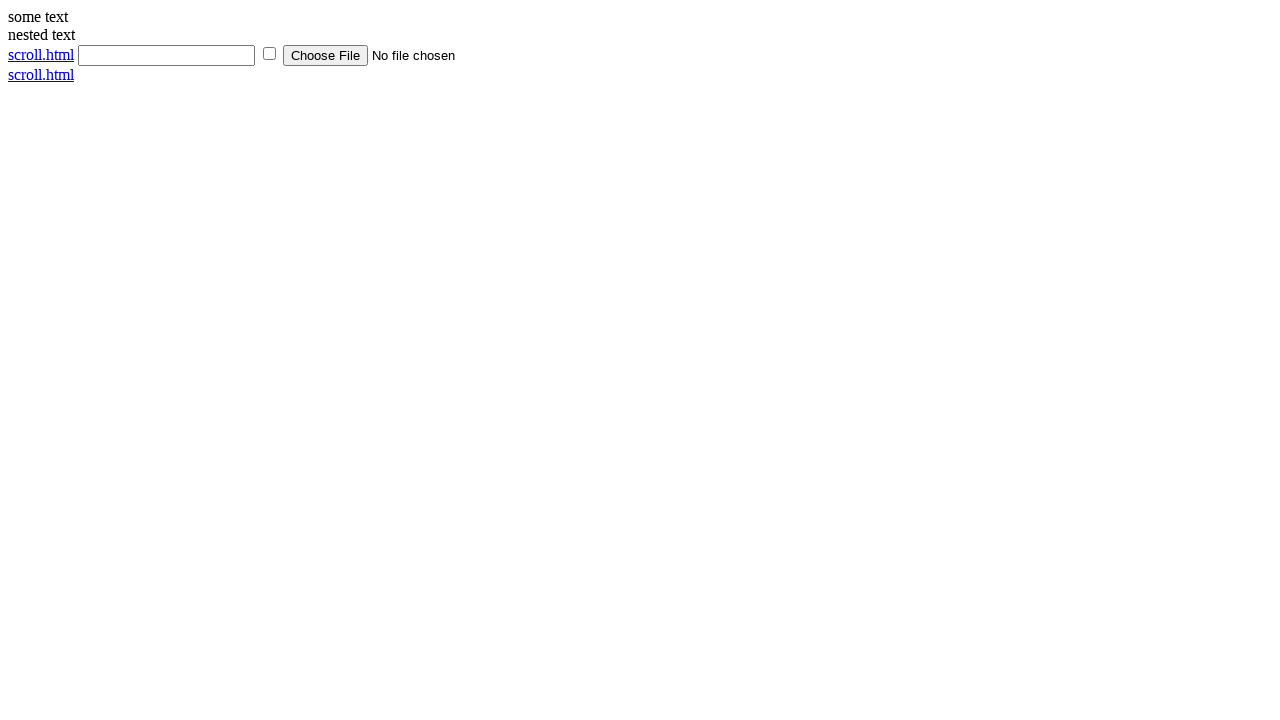

Located shadow host element
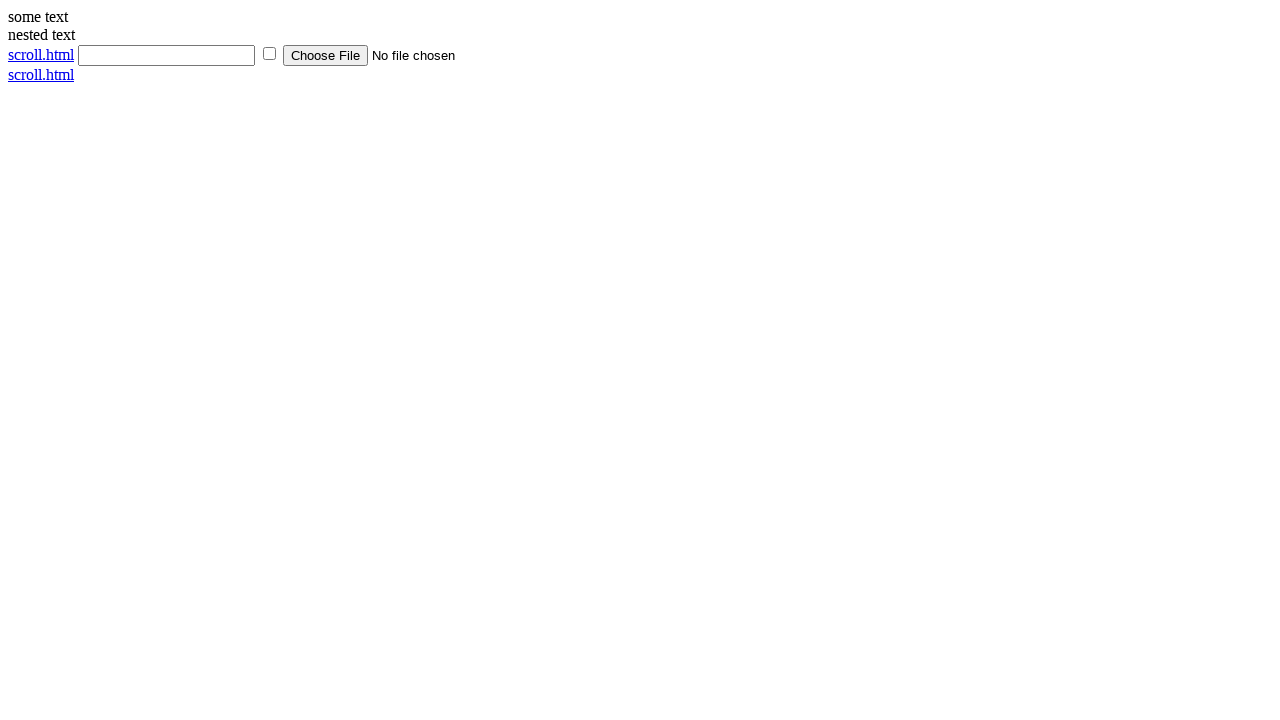

Retrieved text content from shadow DOM element
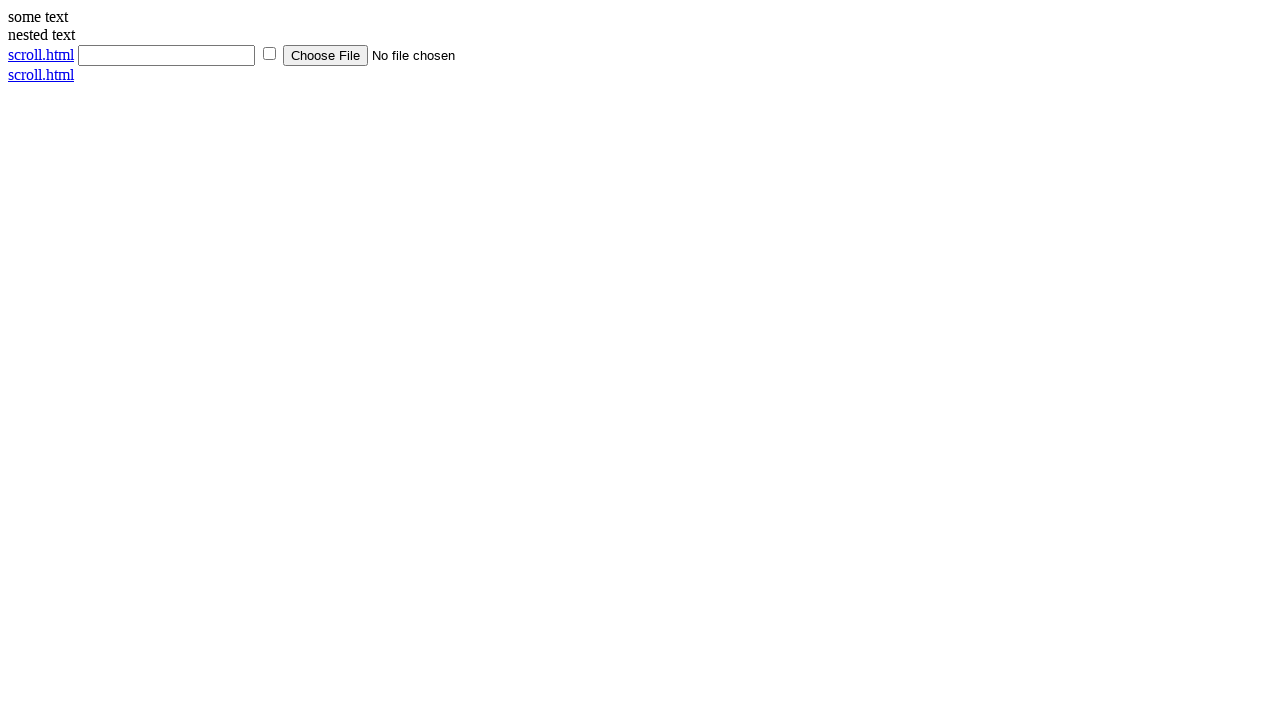

Printed shadow text content: some text
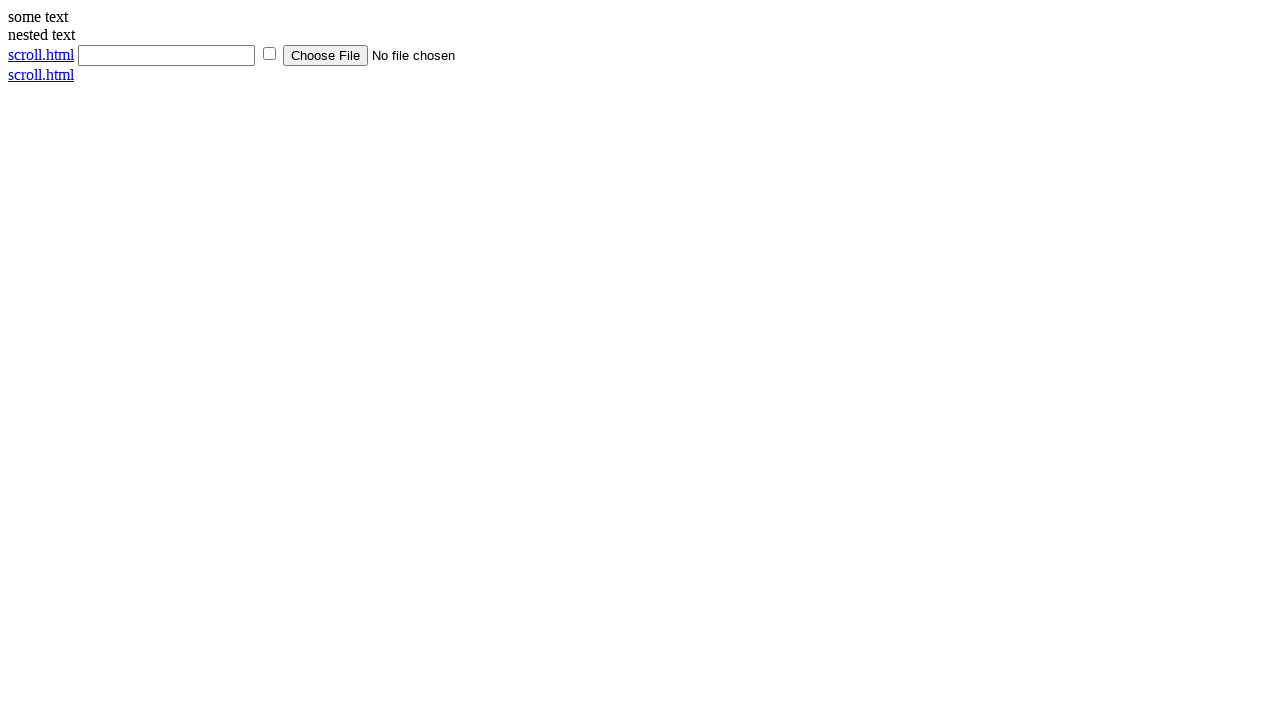

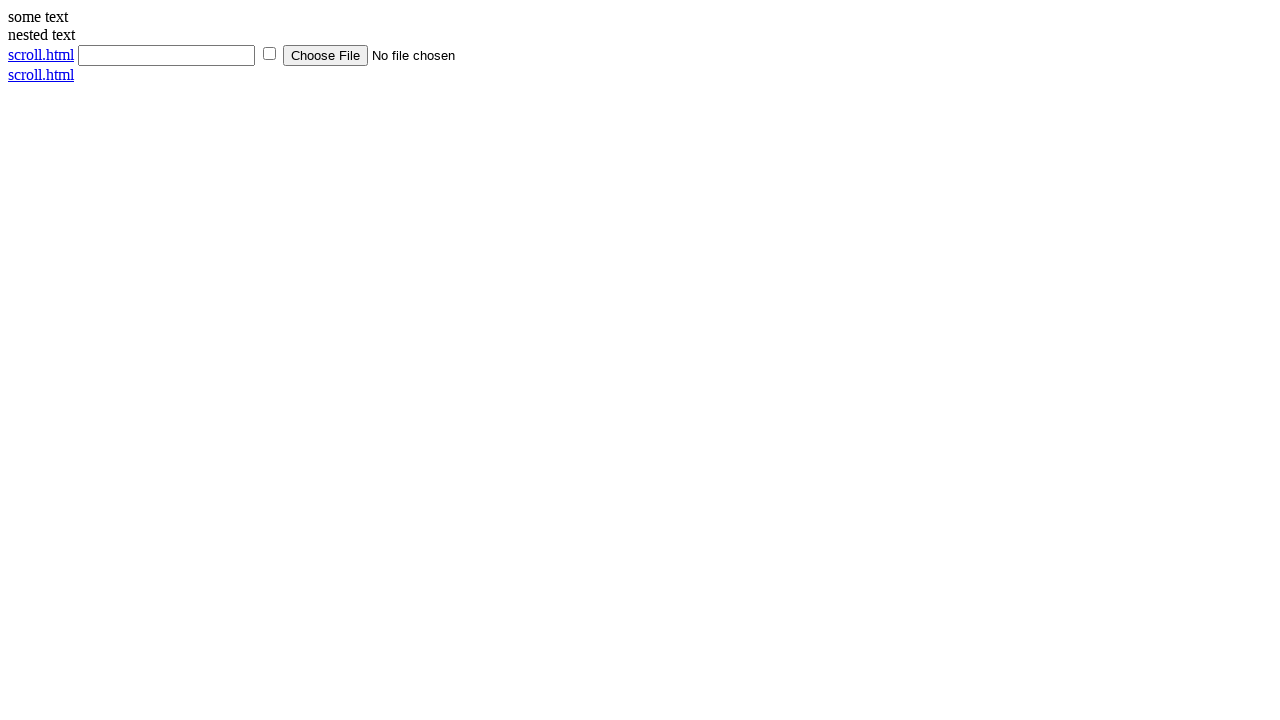